Tests relative locator functionality by finding and clicking an element positioned to the right of a reference element on a practice form

Starting URL: https://awesomeqa.com/practice.html

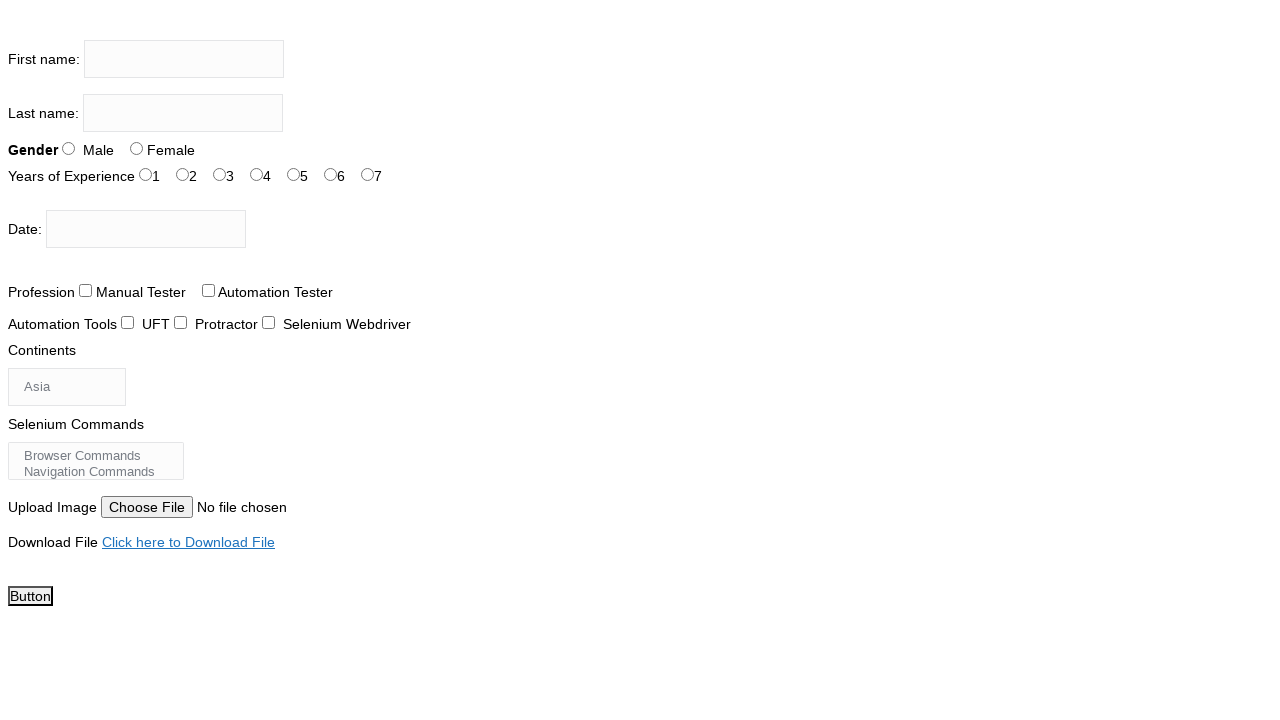

Located span element with text 'Years of Experience'
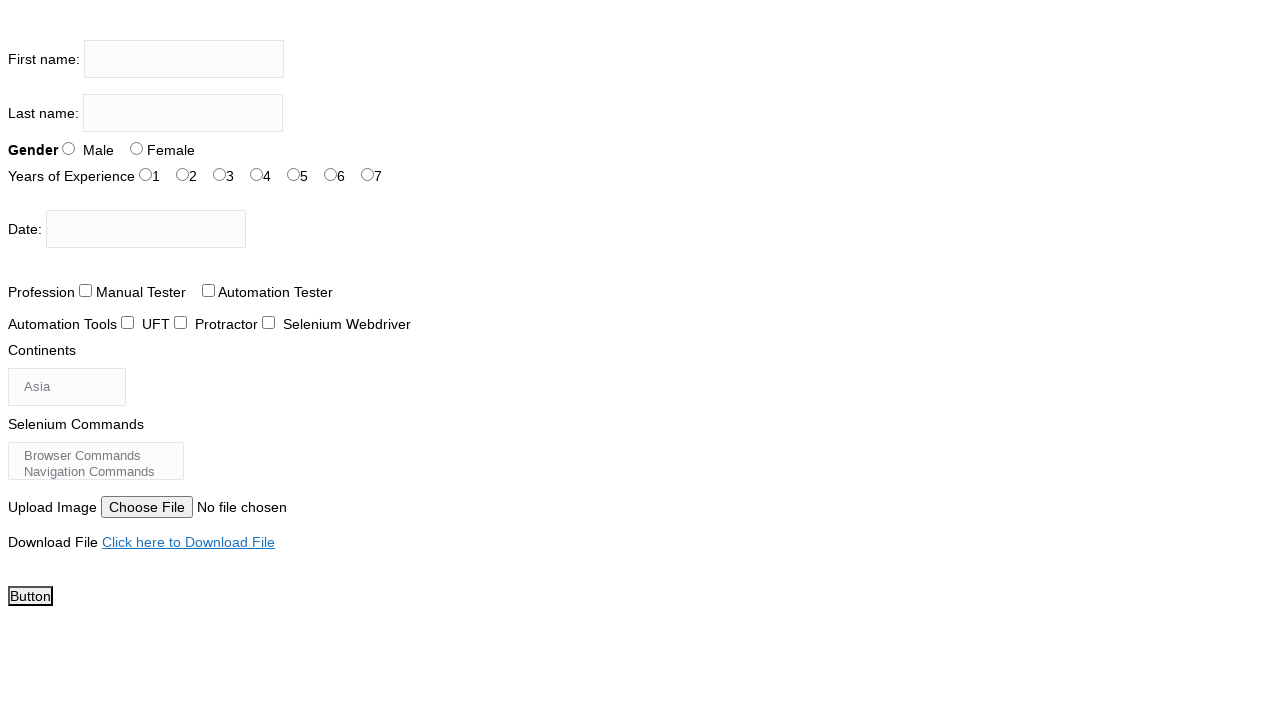

Clicked element with id 'exp-3' positioned to the right of 'Years of Experience' at (256, 174) on #exp-3
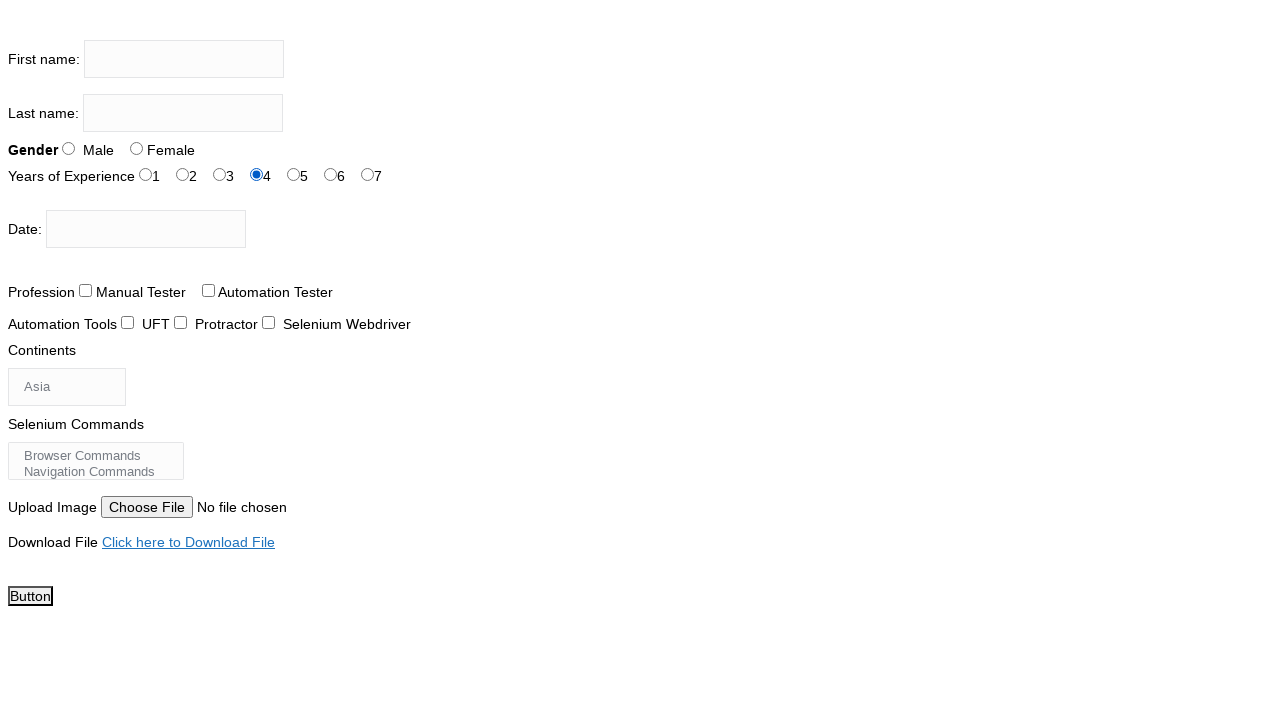

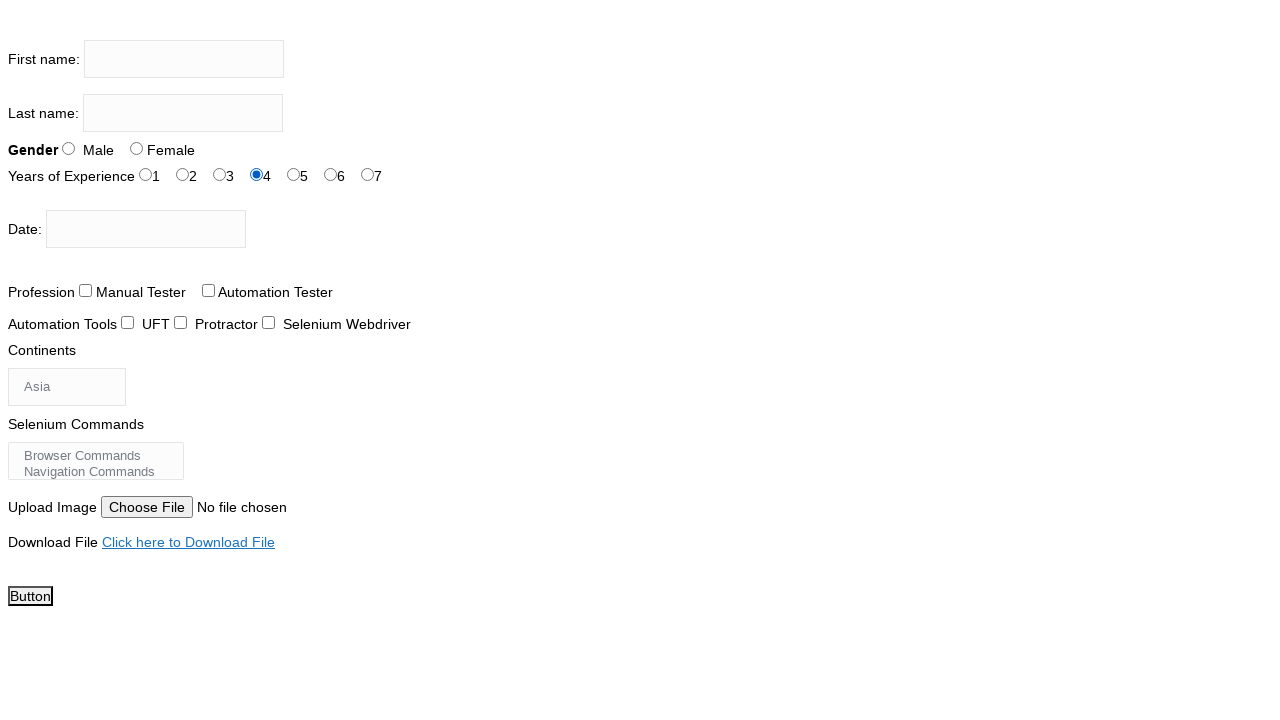